Tests displaying all todo items after filtering

Starting URL: https://demo.playwright.dev/todomvc

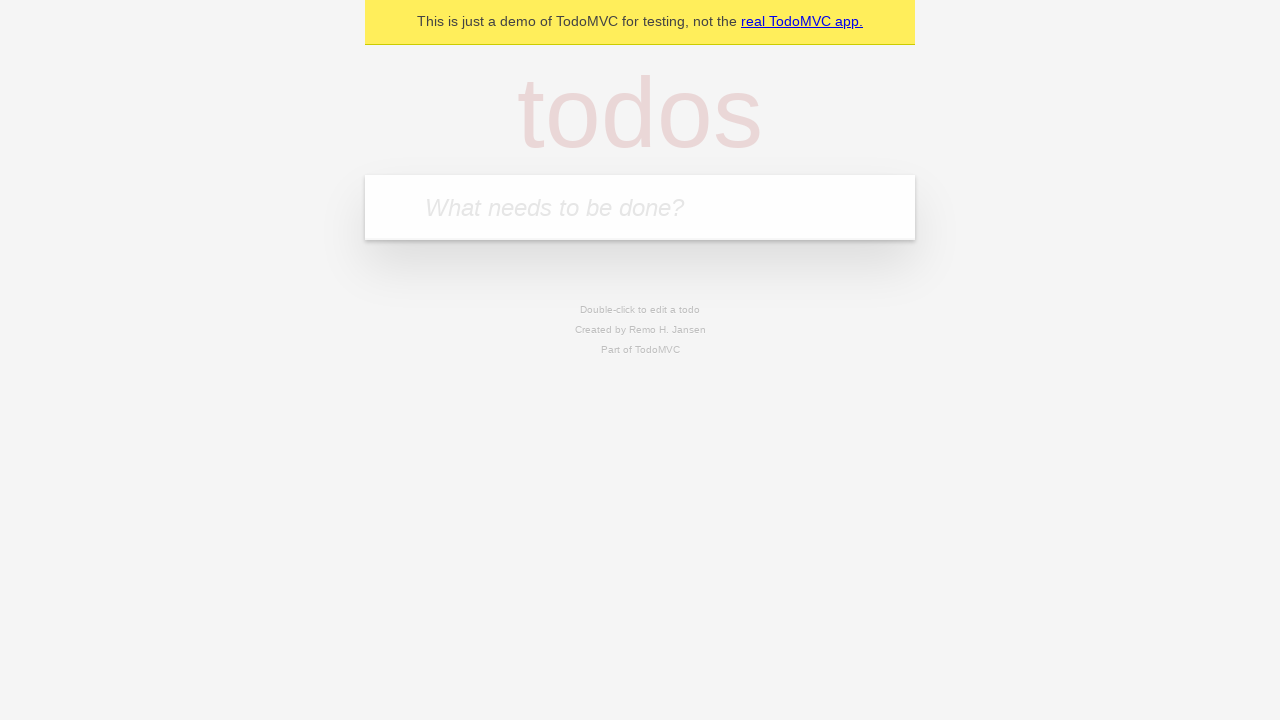

Filled todo input field with 'buy some cheese' on internal:attr=[placeholder="What needs to be done?"i]
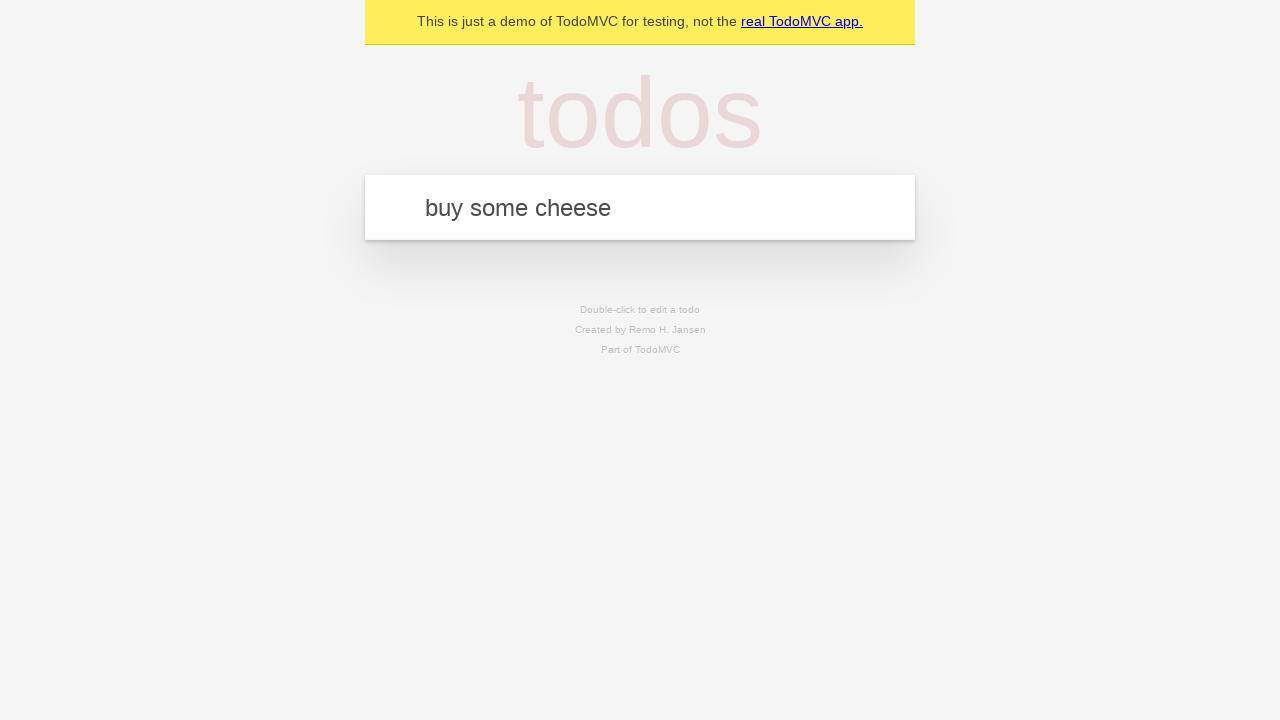

Pressed Enter to create todo item 'buy some cheese' on internal:attr=[placeholder="What needs to be done?"i]
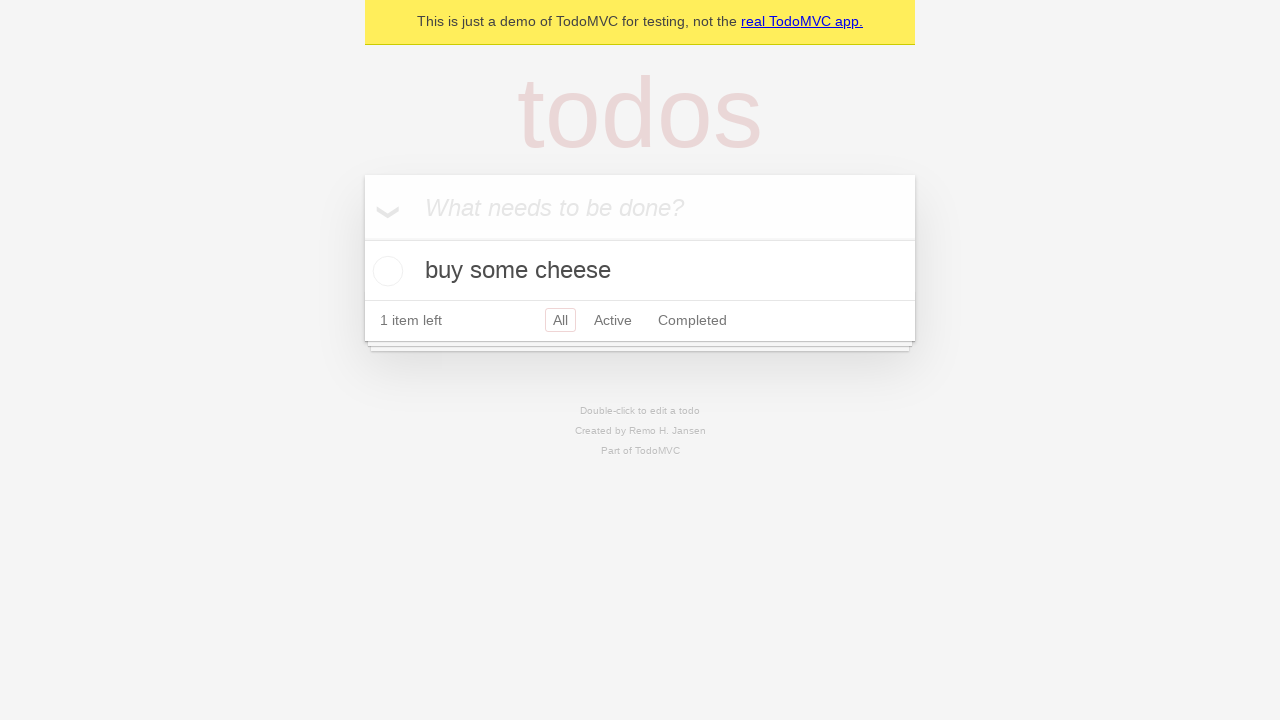

Filled todo input field with 'feed the cat' on internal:attr=[placeholder="What needs to be done?"i]
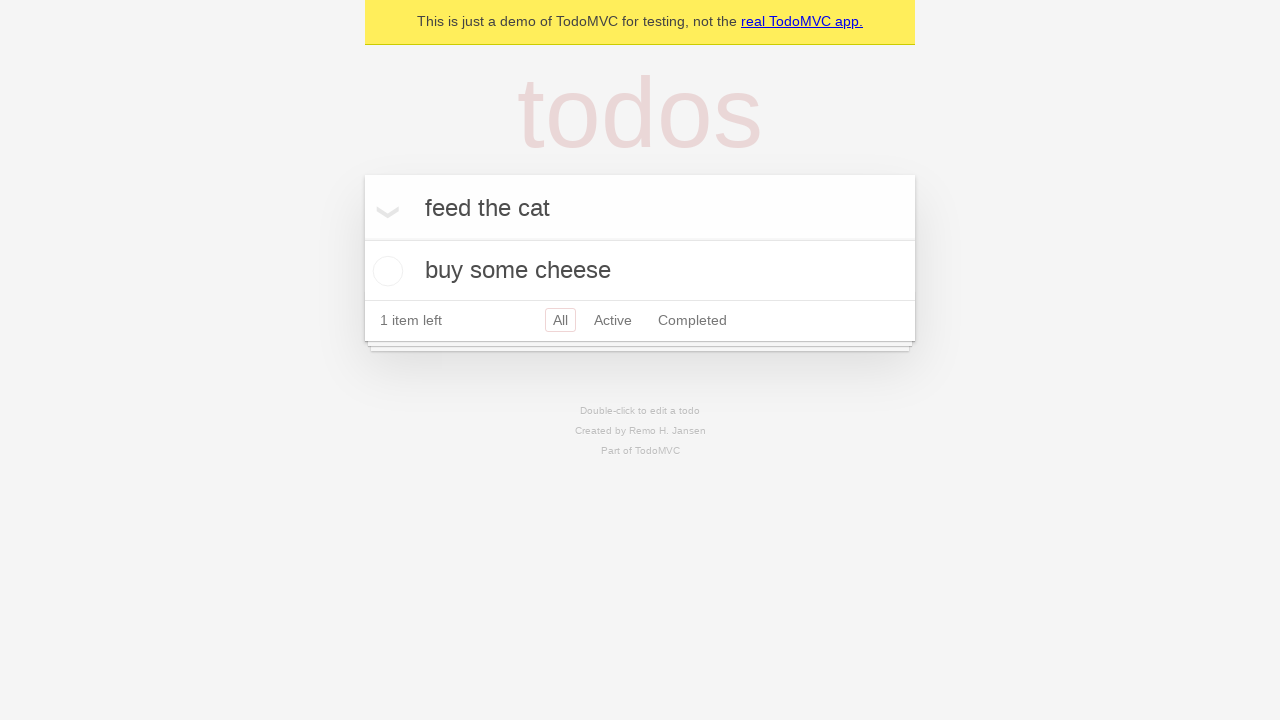

Pressed Enter to create todo item 'feed the cat' on internal:attr=[placeholder="What needs to be done?"i]
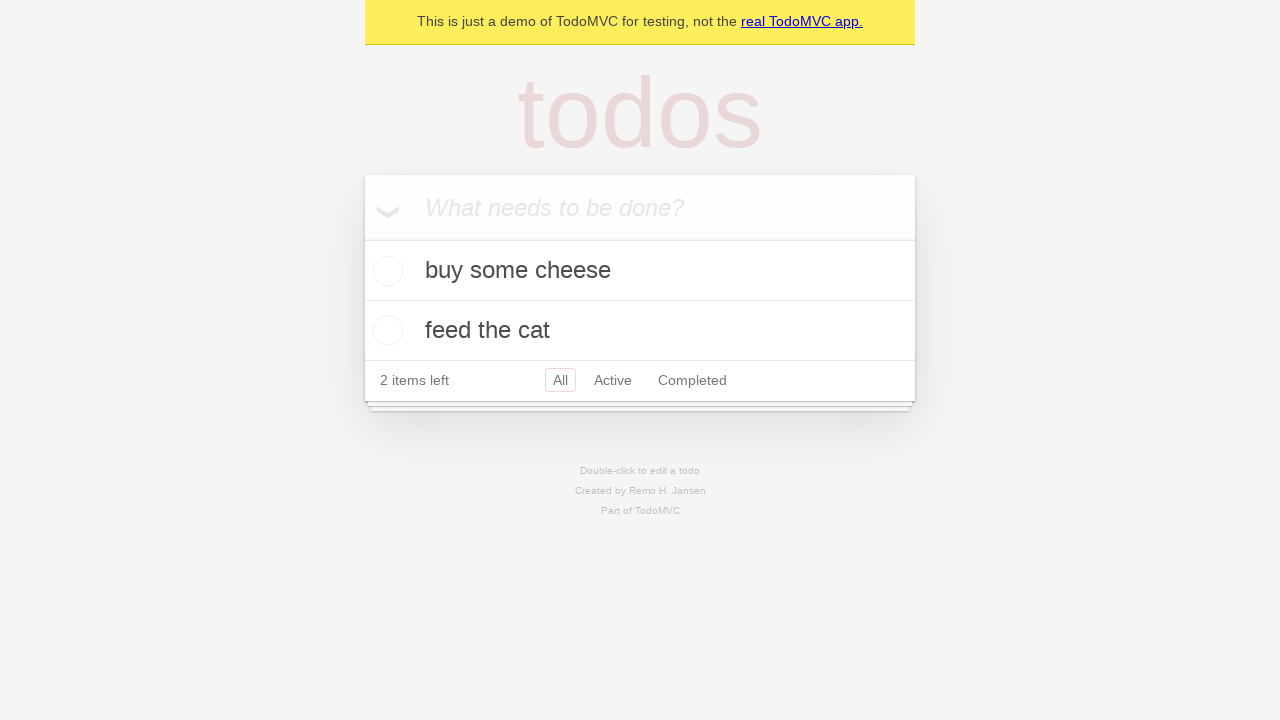

Filled todo input field with 'book a doctors appointment' on internal:attr=[placeholder="What needs to be done?"i]
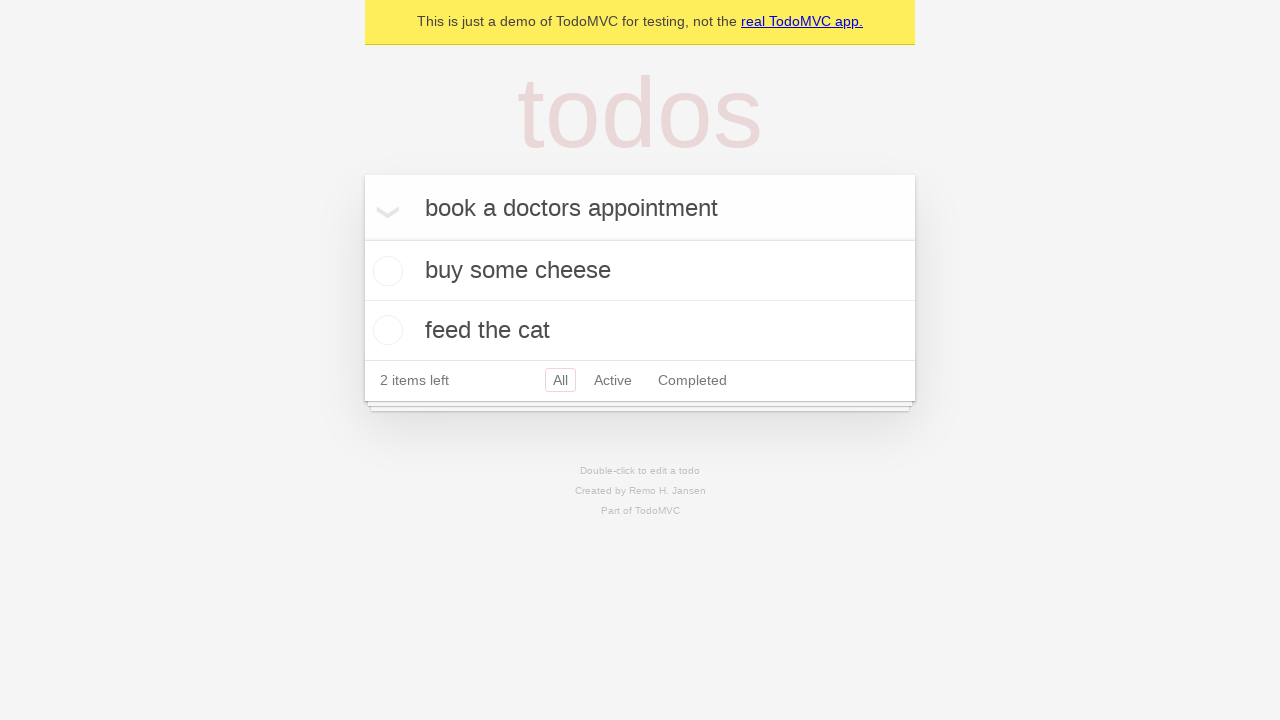

Pressed Enter to create todo item 'book a doctors appointment' on internal:attr=[placeholder="What needs to be done?"i]
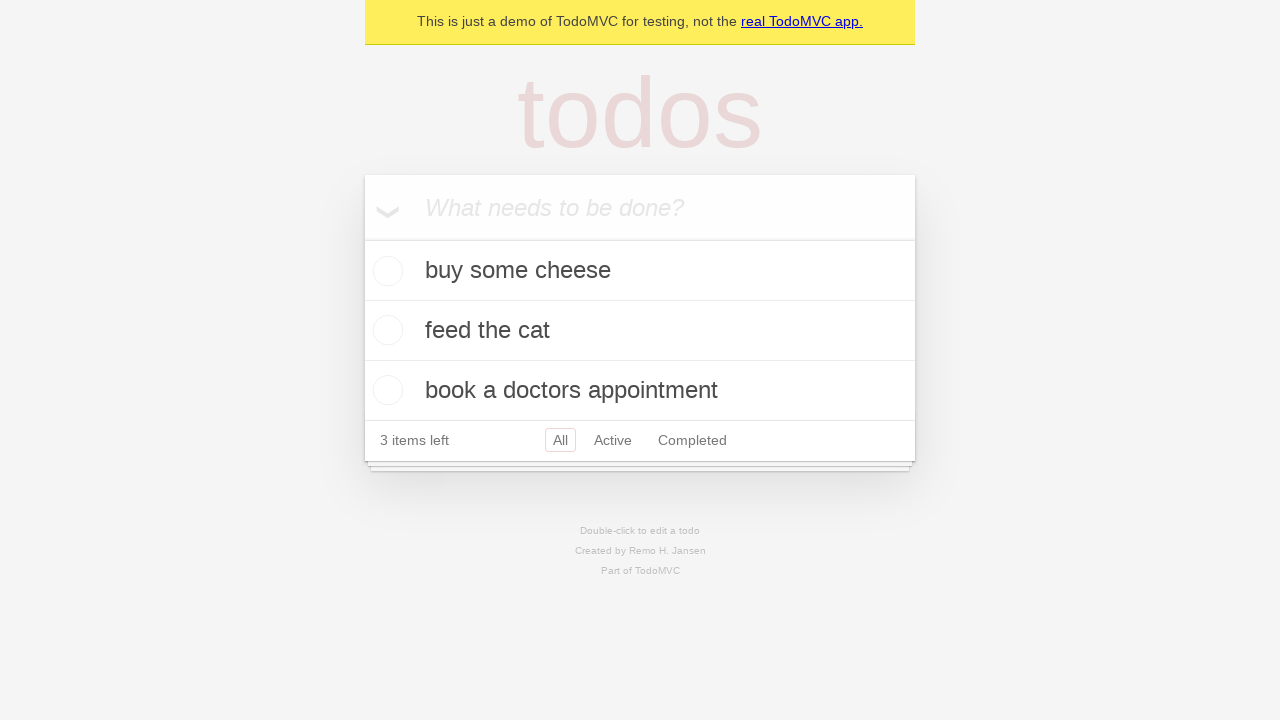

Waited for all 3 todo items to be created
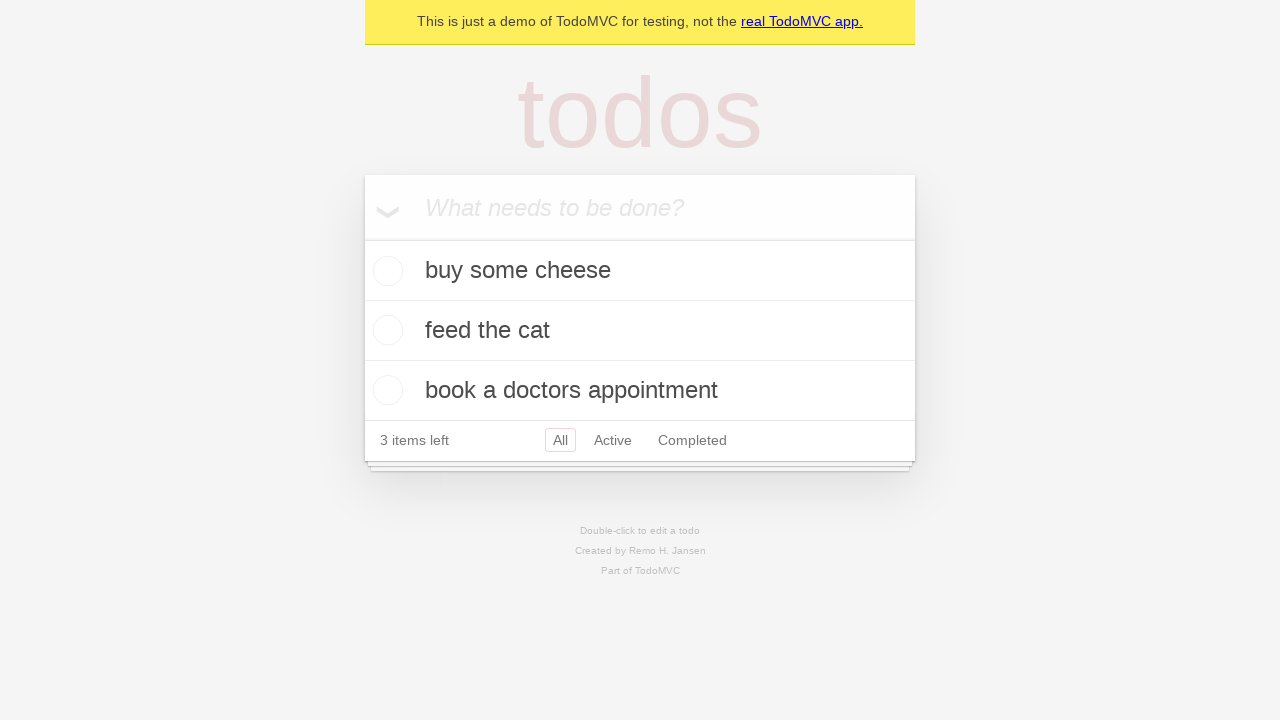

Checked the second todo item (feed the cat) at (385, 330) on internal:testid=[data-testid="todo-item"s] >> nth=1 >> internal:role=checkbox
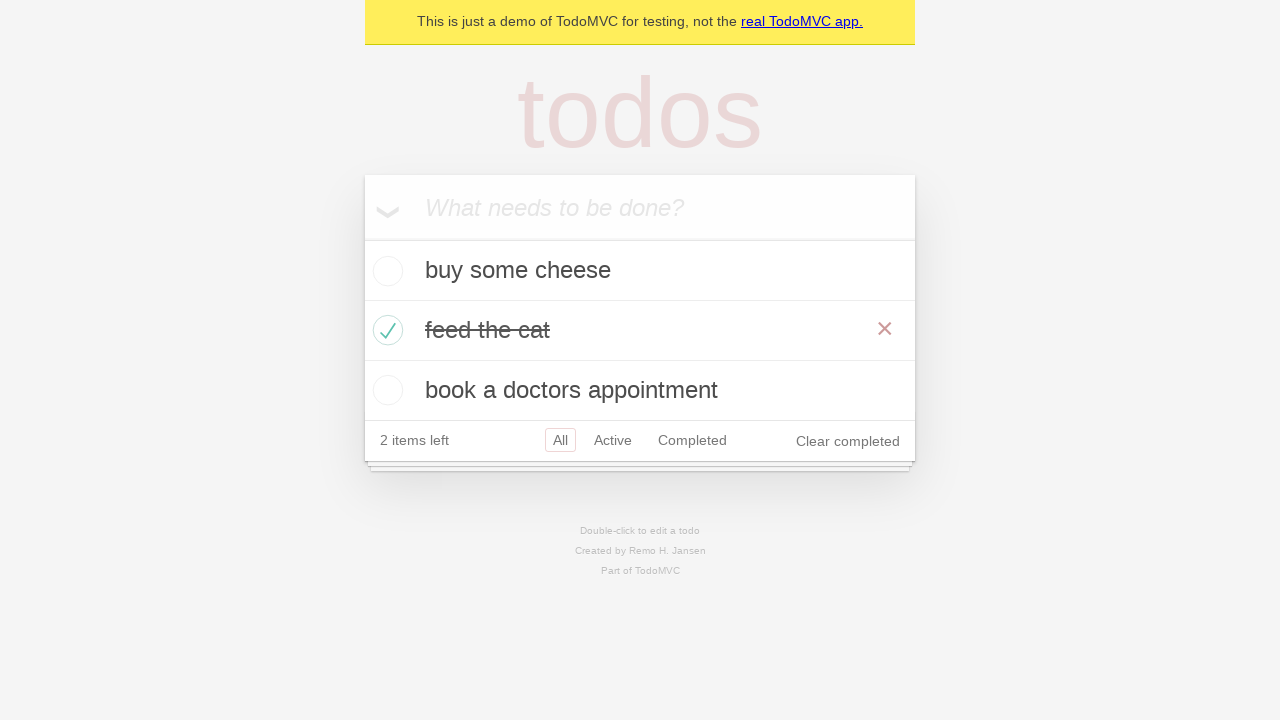

Clicked Active filter to show only active items at (613, 440) on internal:role=link[name="Active"i]
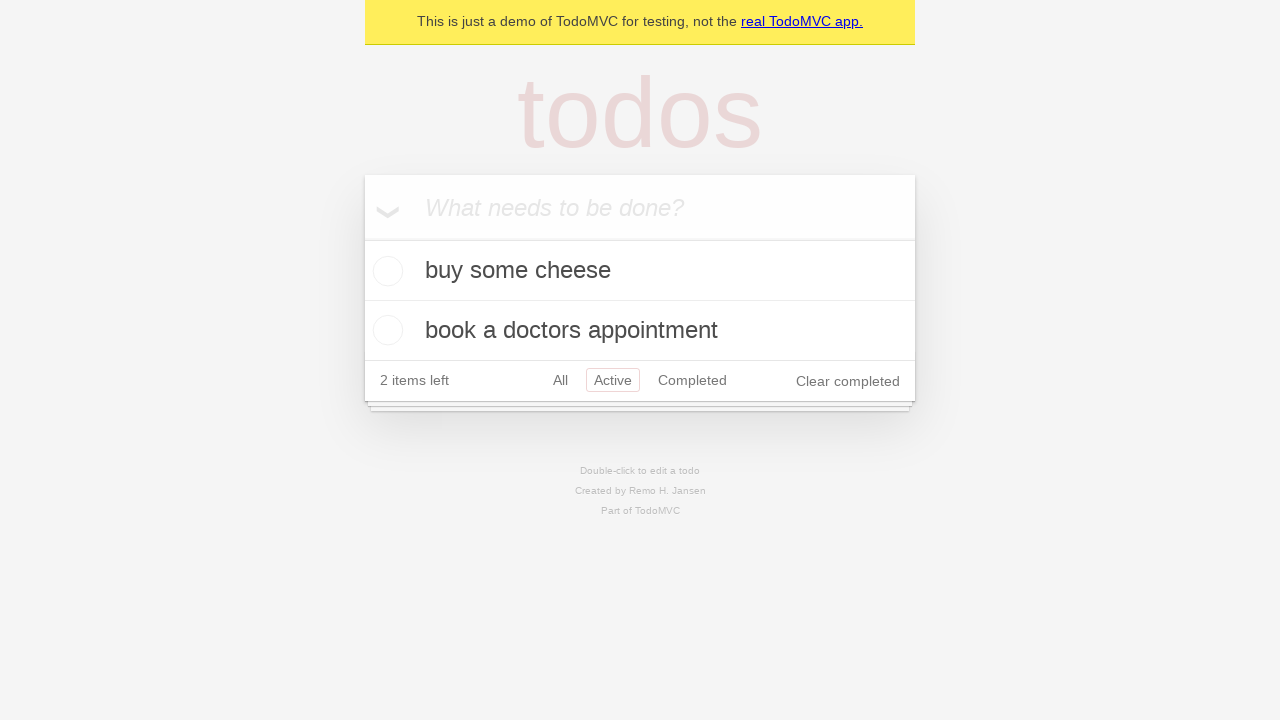

Clicked Completed filter to show only completed items at (692, 380) on internal:role=link[name="Completed"i]
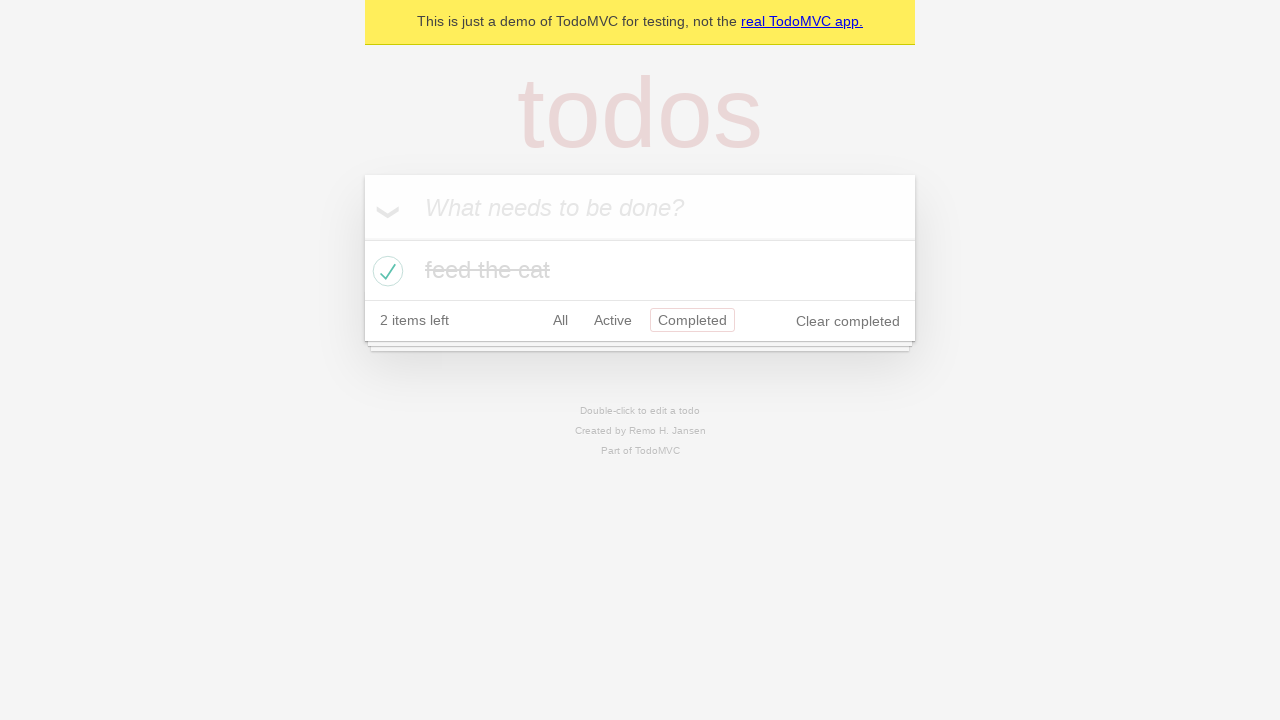

Clicked All filter to display all items at (560, 320) on internal:role=link[name="All"i]
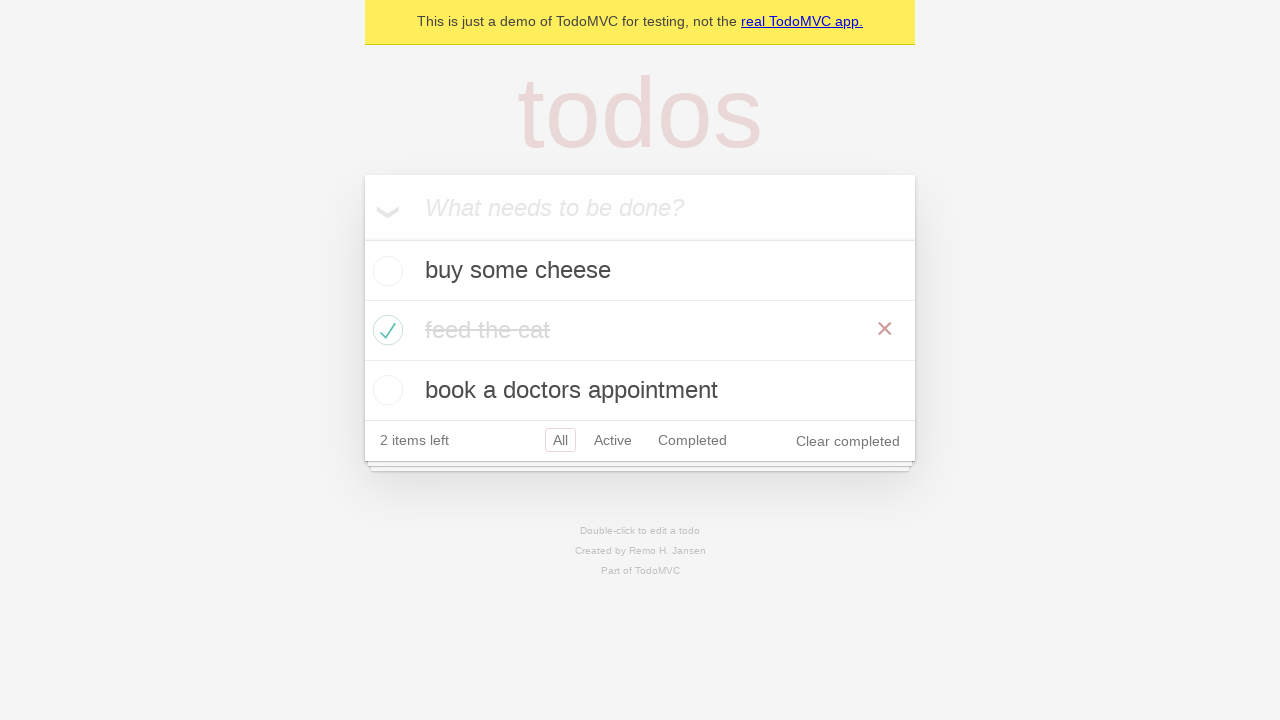

Verified all 3 todo items are now displayed
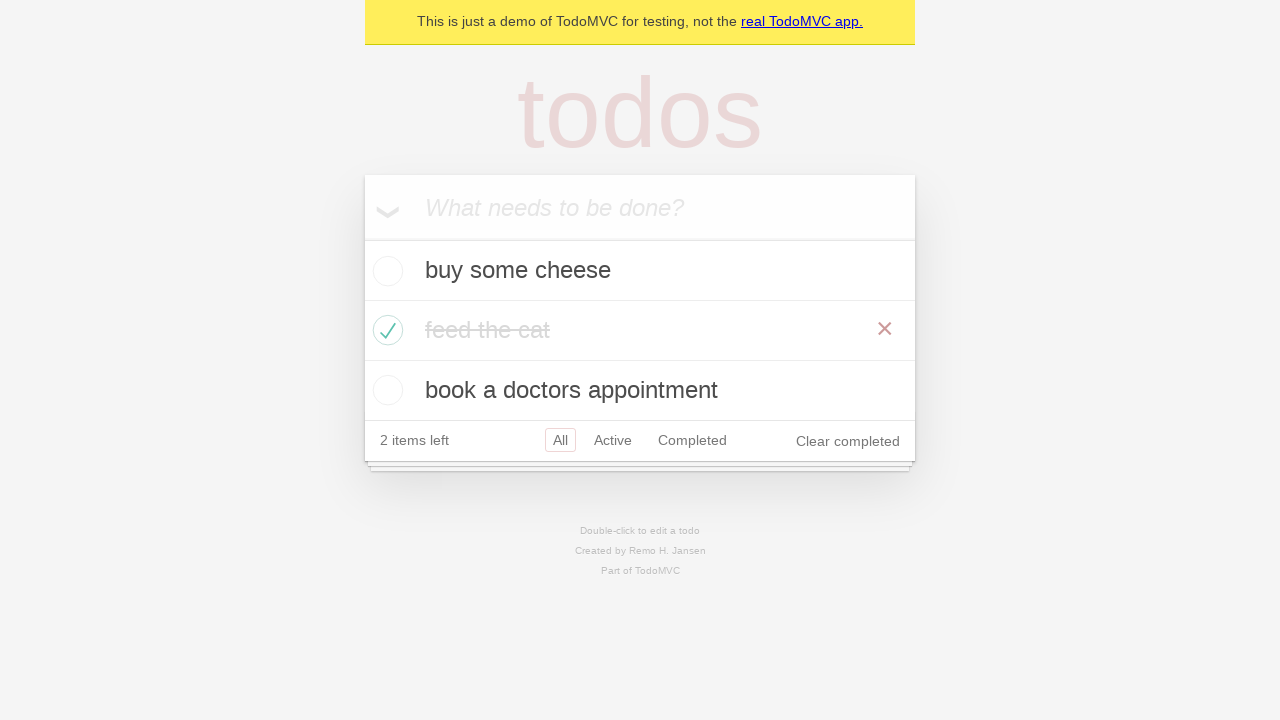

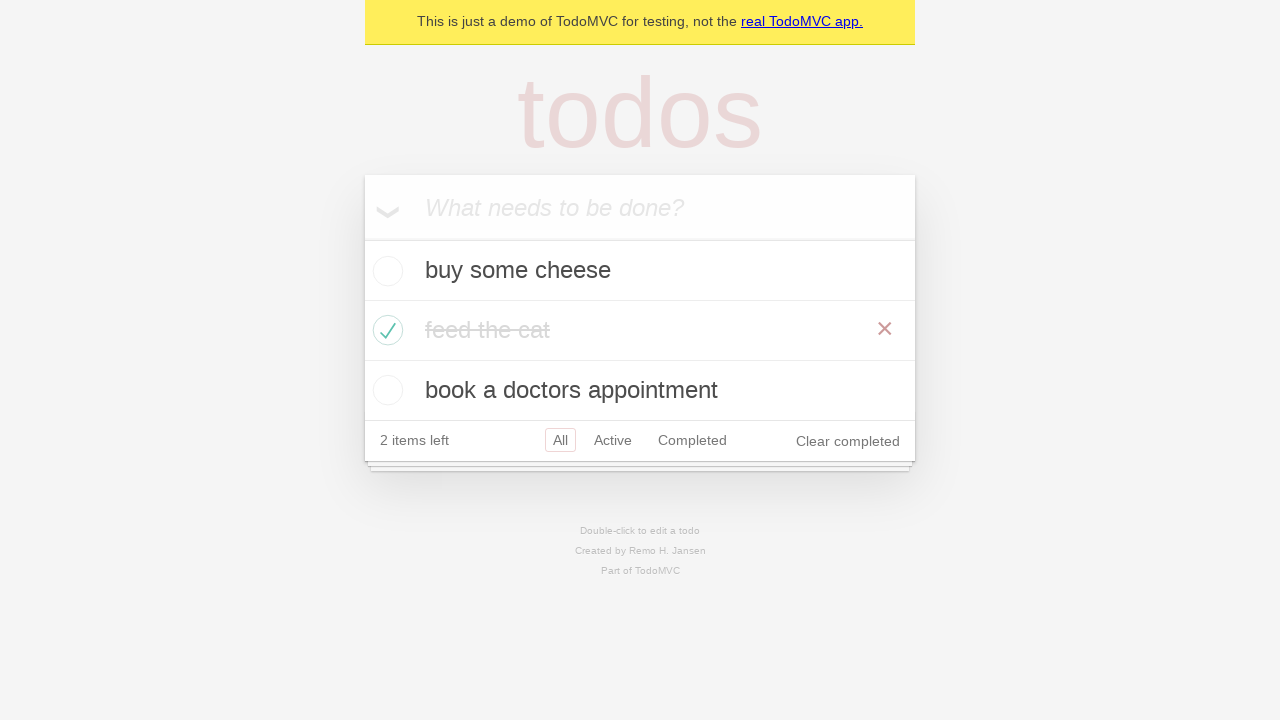